Tests dynamic controls page by clicking the Remove button, waiting for the Add button to appear, and then clicking the Add button to demonstrate fluent wait functionality

Starting URL: https://the-internet.herokuapp.com/dynamic_controls

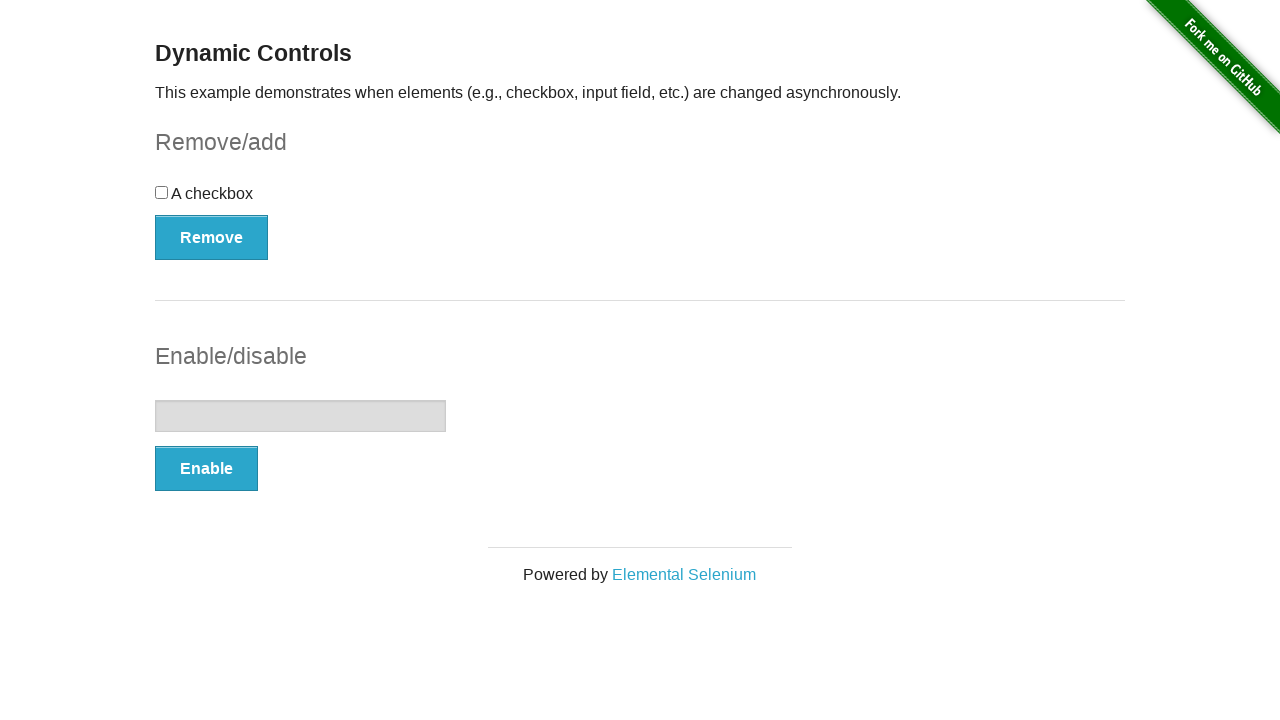

Clicked the Remove button at (212, 237) on xpath=//button[normalize-space()='Remove']
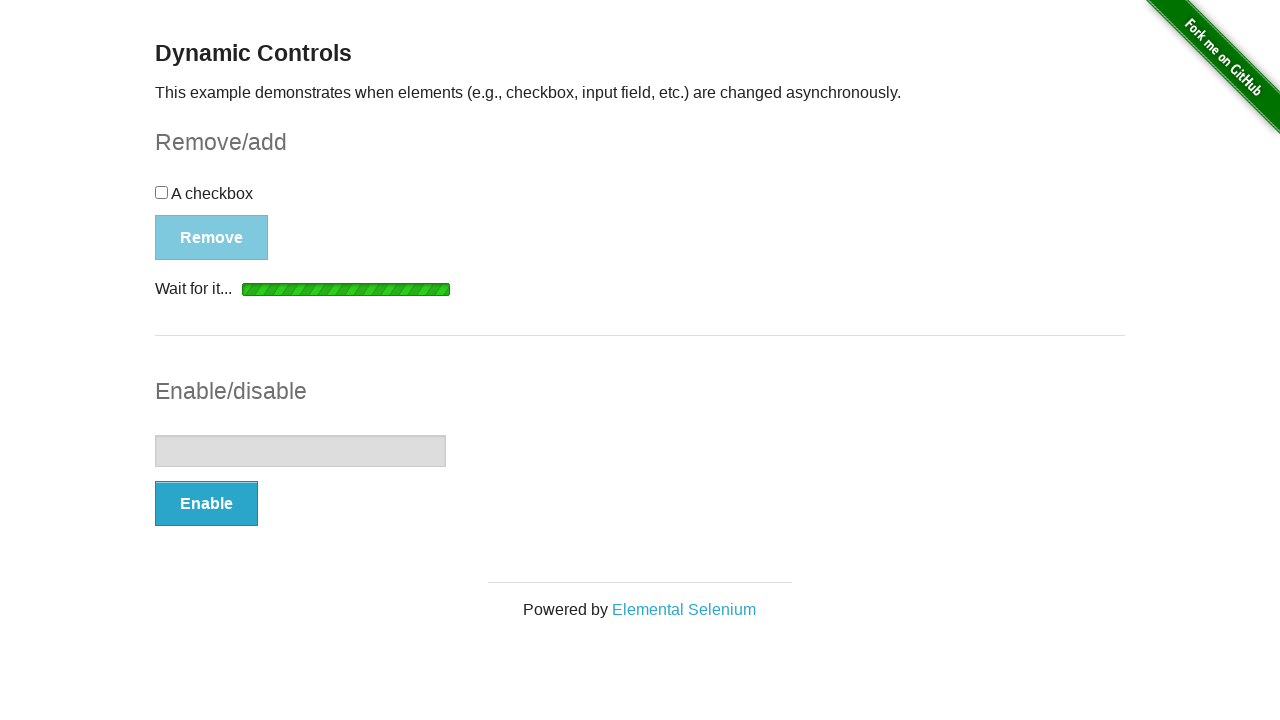

Waited for the Add button to appear (fluent wait)
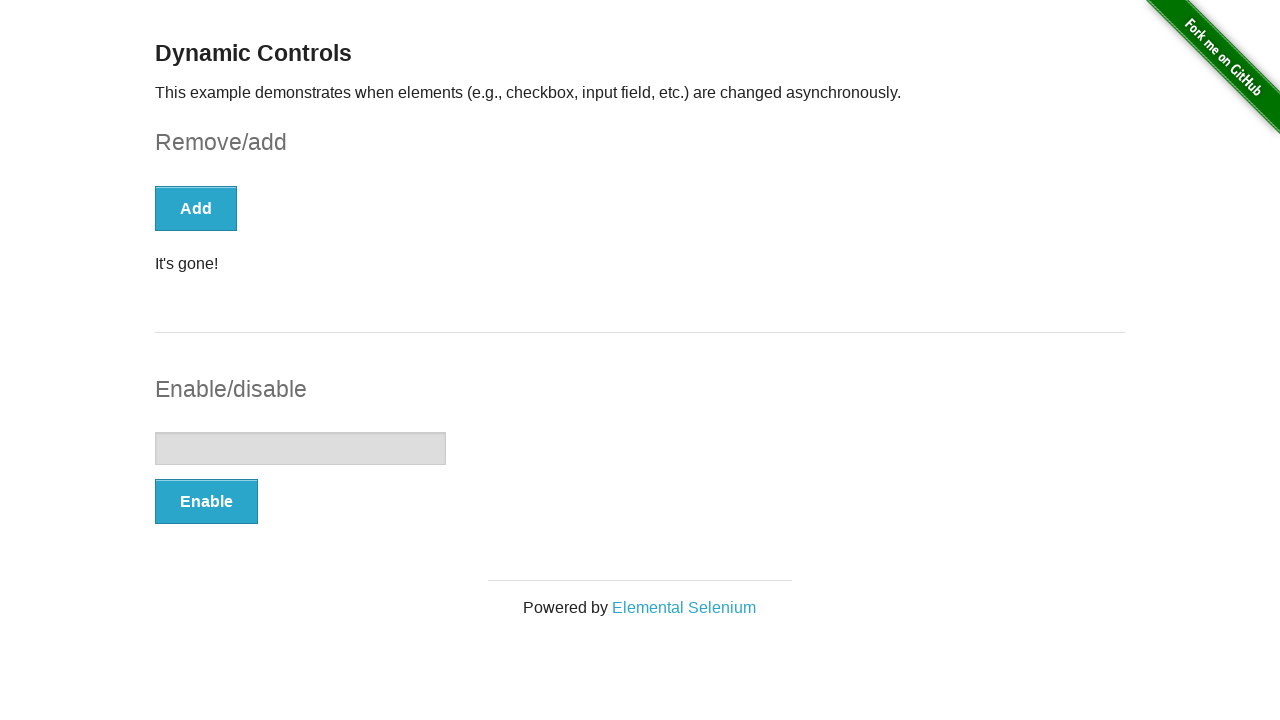

Clicked the Add button at (196, 208) on xpath=//button[normalize-space()='Add']
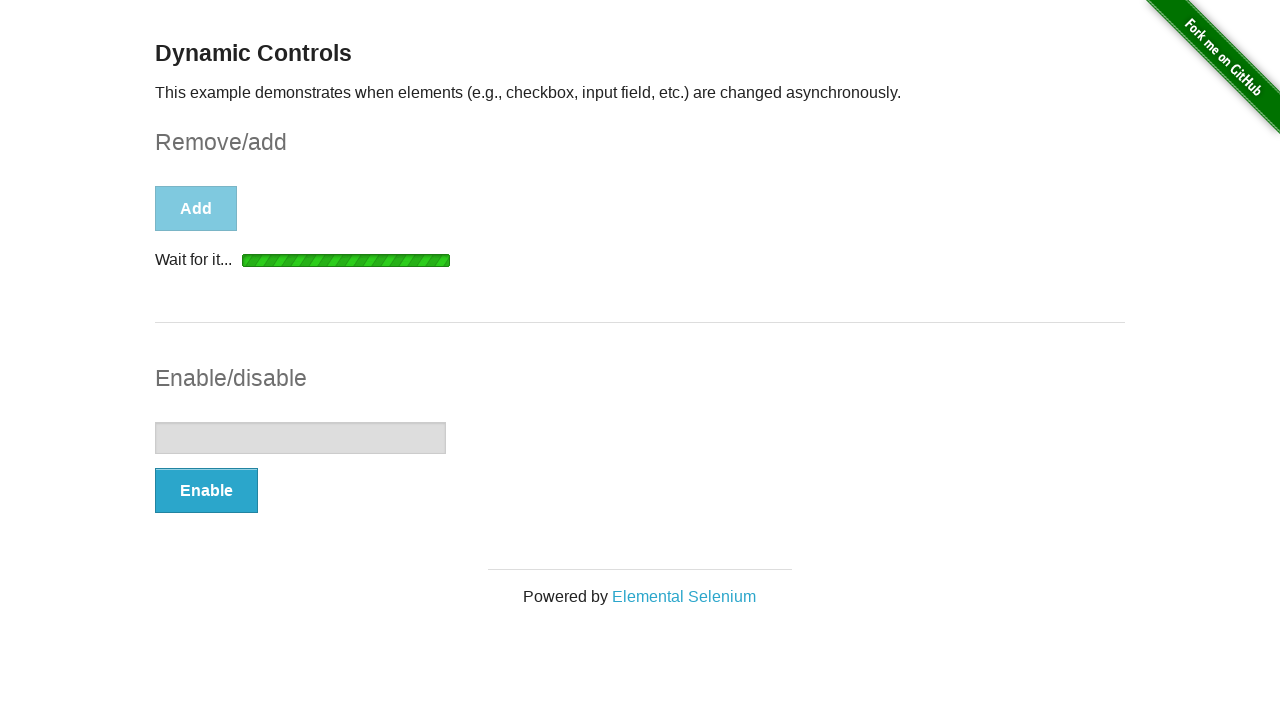

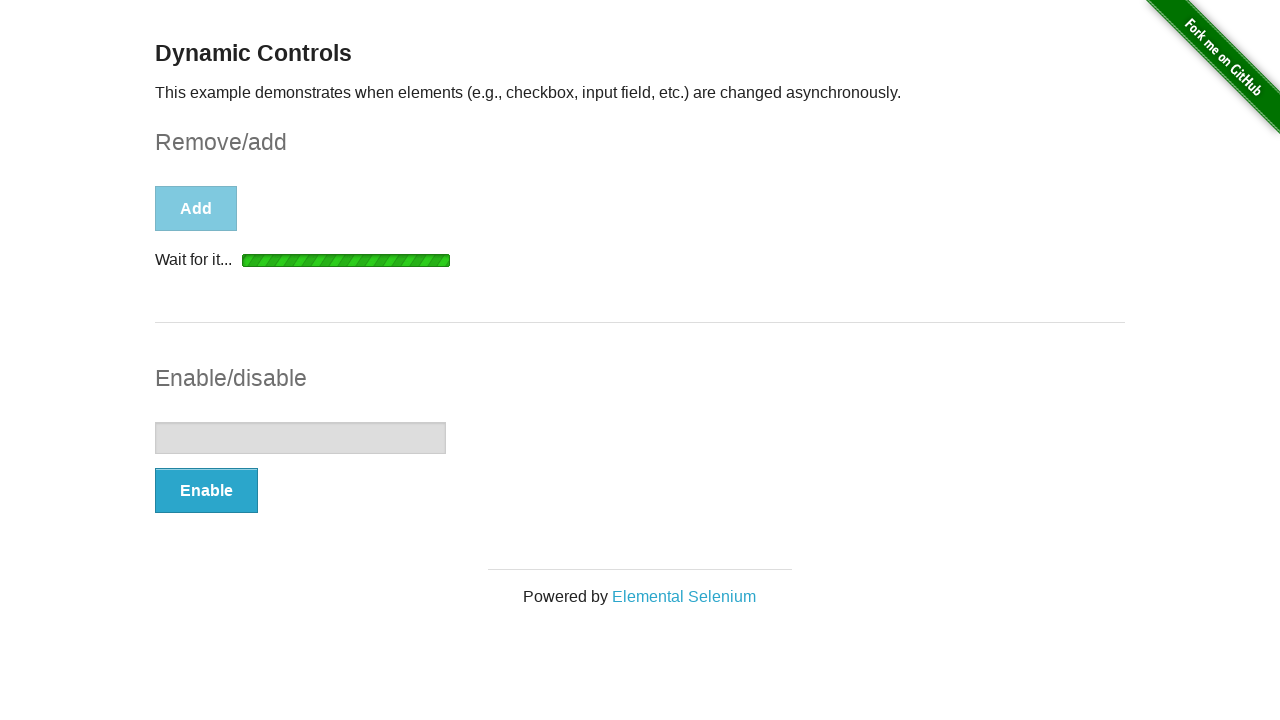